Tests iframe handling on a demo application by navigating through menus, switching to iframes, filling out forms within iframes including a login form and a nested iframe registration form.

Starting URL: https://demoapps.qspiders.com/

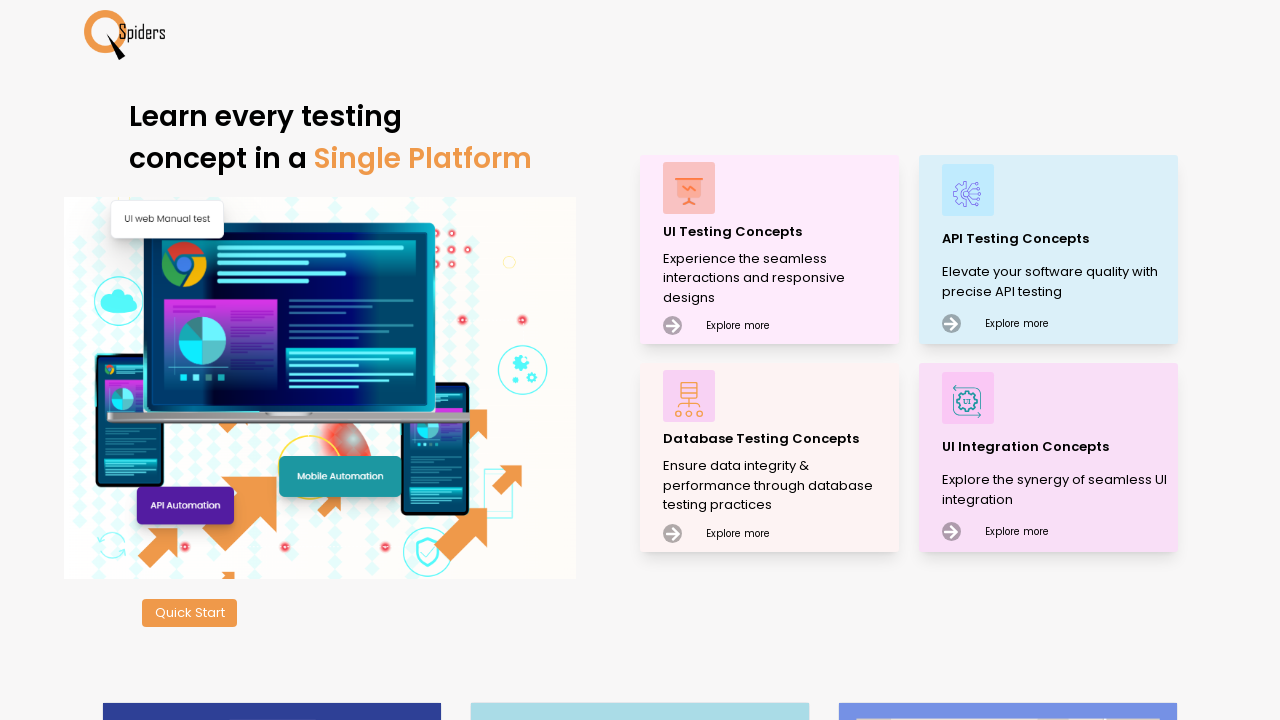

Clicked on the second main section at (770, 250) on (//main[@data-aos='zoom-in'])[2]
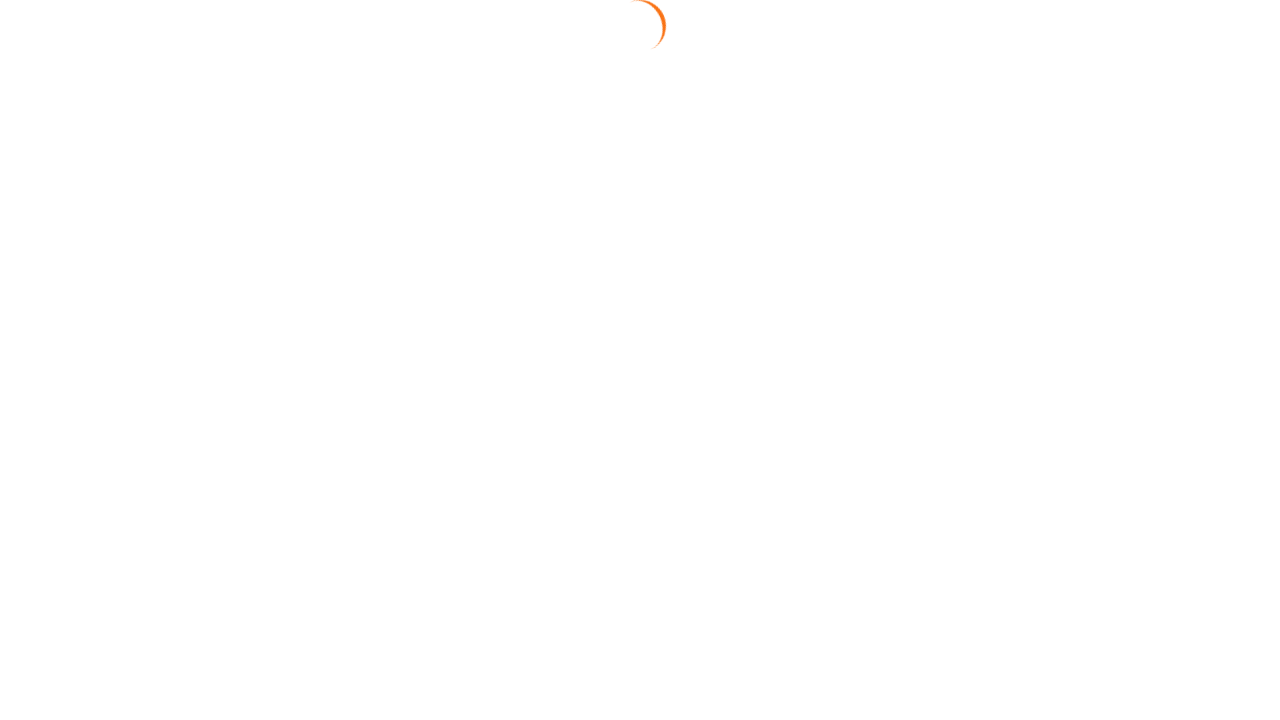

Clicked on Frames section at (42, 637) on xpath=//section[text()='Frames']
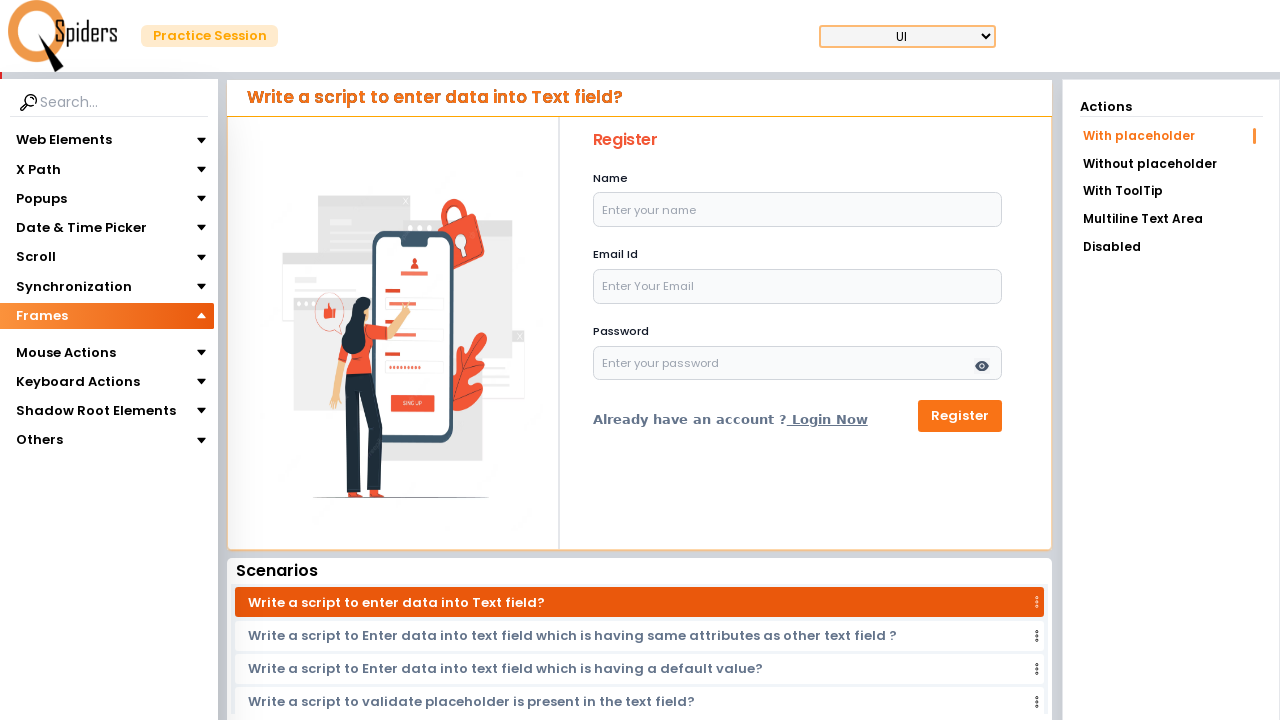

Clicked on iframes option at (44, 343) on xpath=//section[text()='iframes']
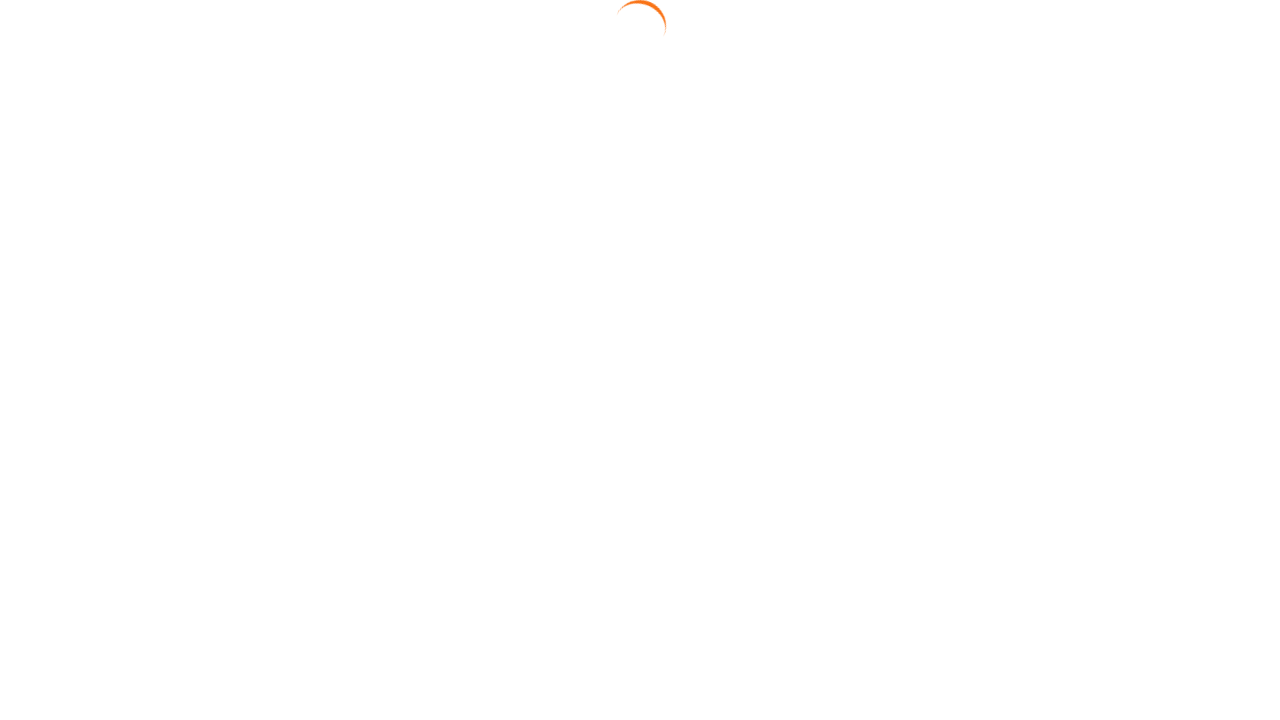

Located first iframe
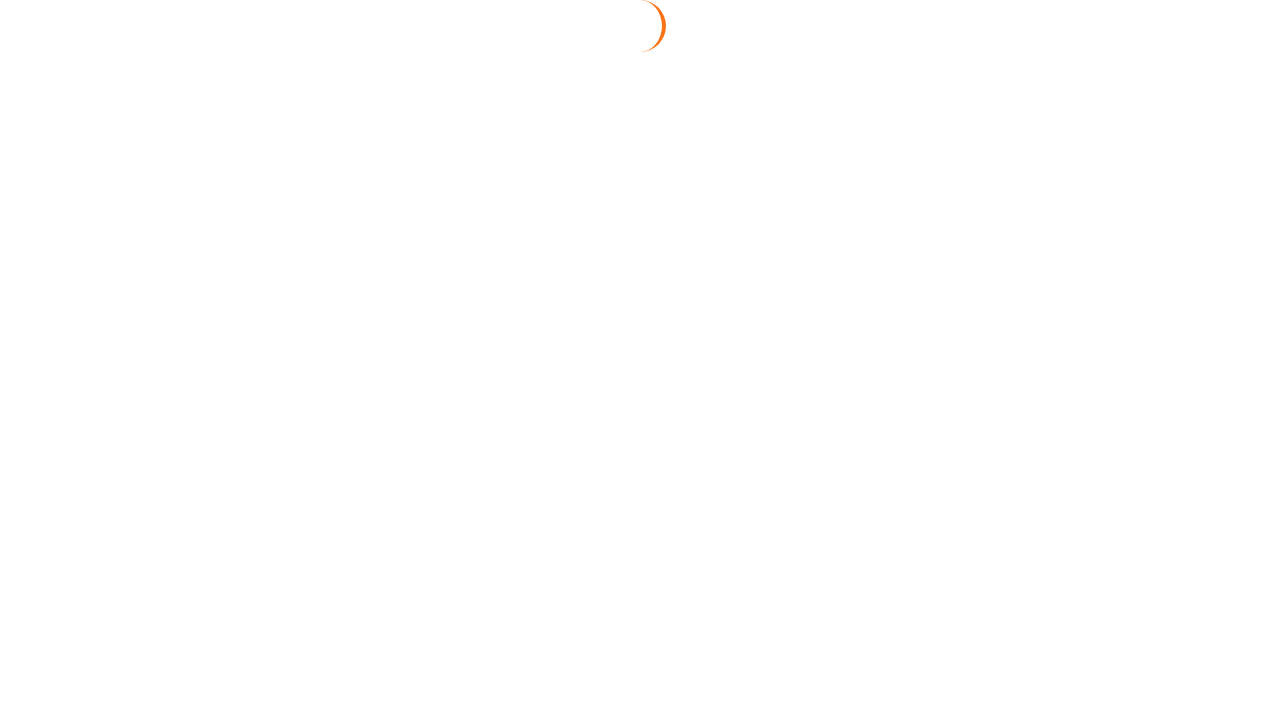

Filled username field with 'testuser789' in iframe on iframe >> nth=0 >> internal:control=enter-frame >> #username
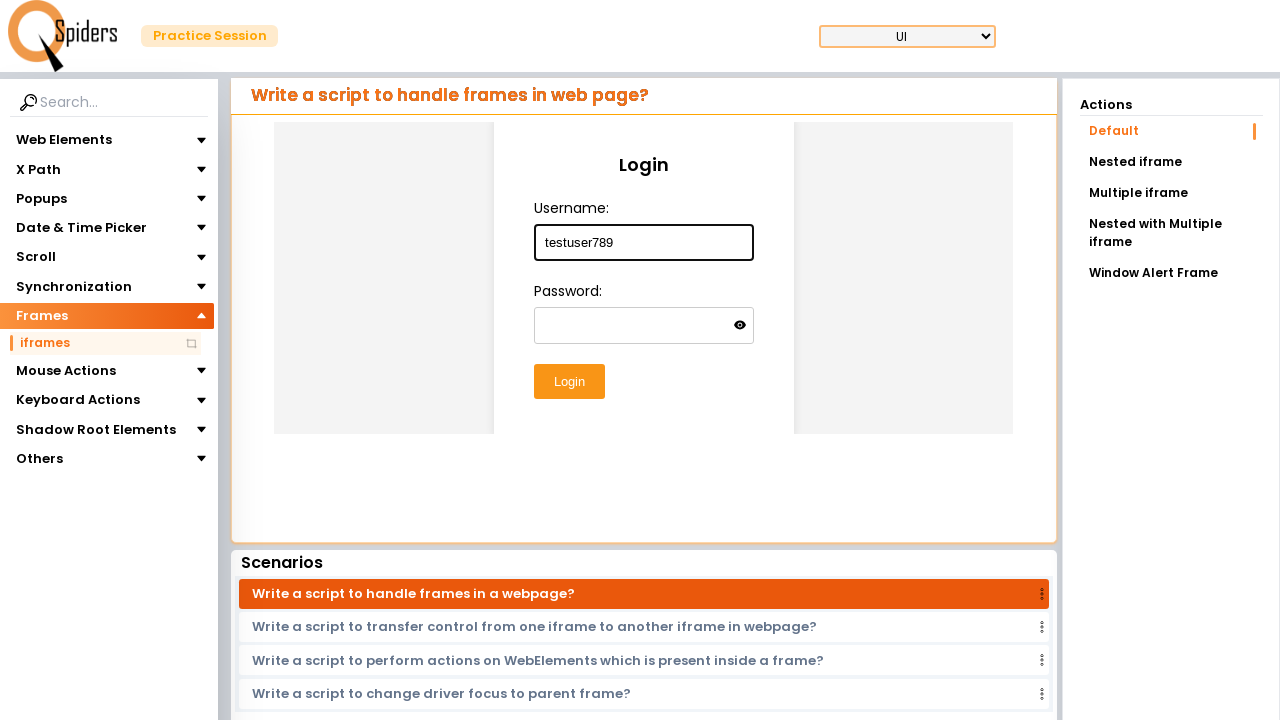

Filled password field with 'testpass456' in iframe on iframe >> nth=0 >> internal:control=enter-frame >> #password
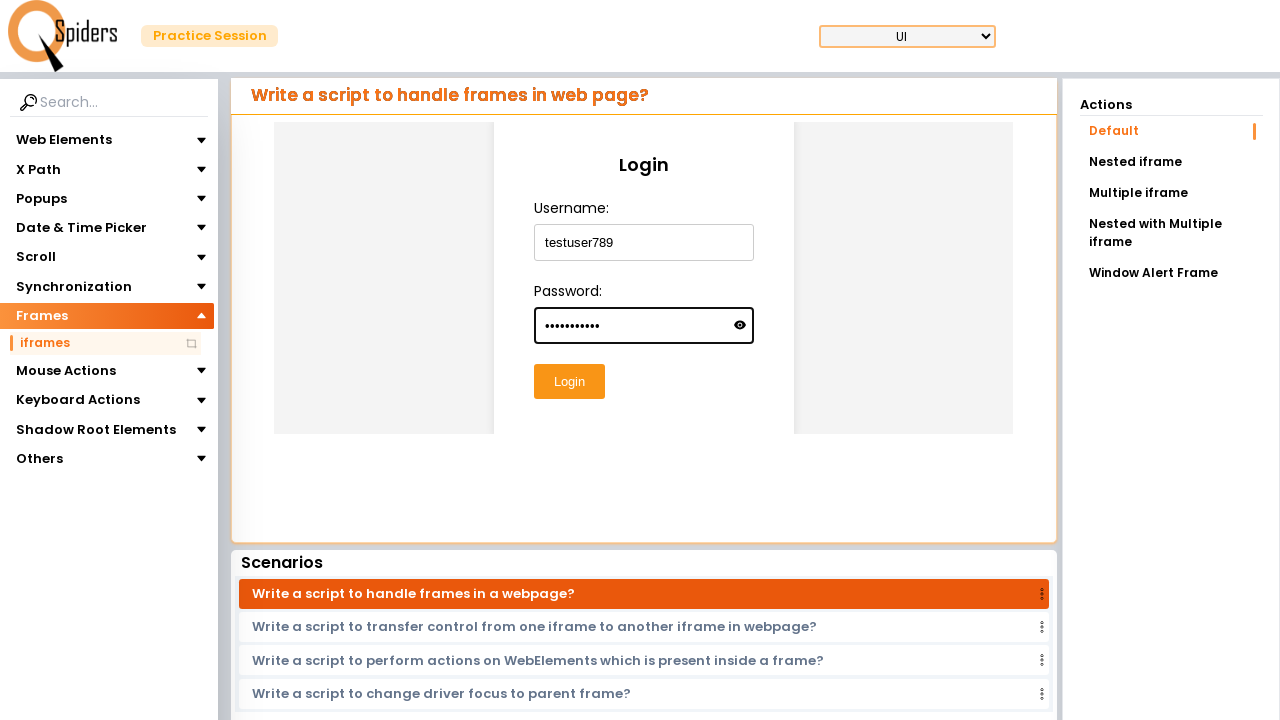

Clicked submit button in iframe login form at (569, 382) on iframe >> nth=0 >> internal:control=enter-frame >> #submitButton
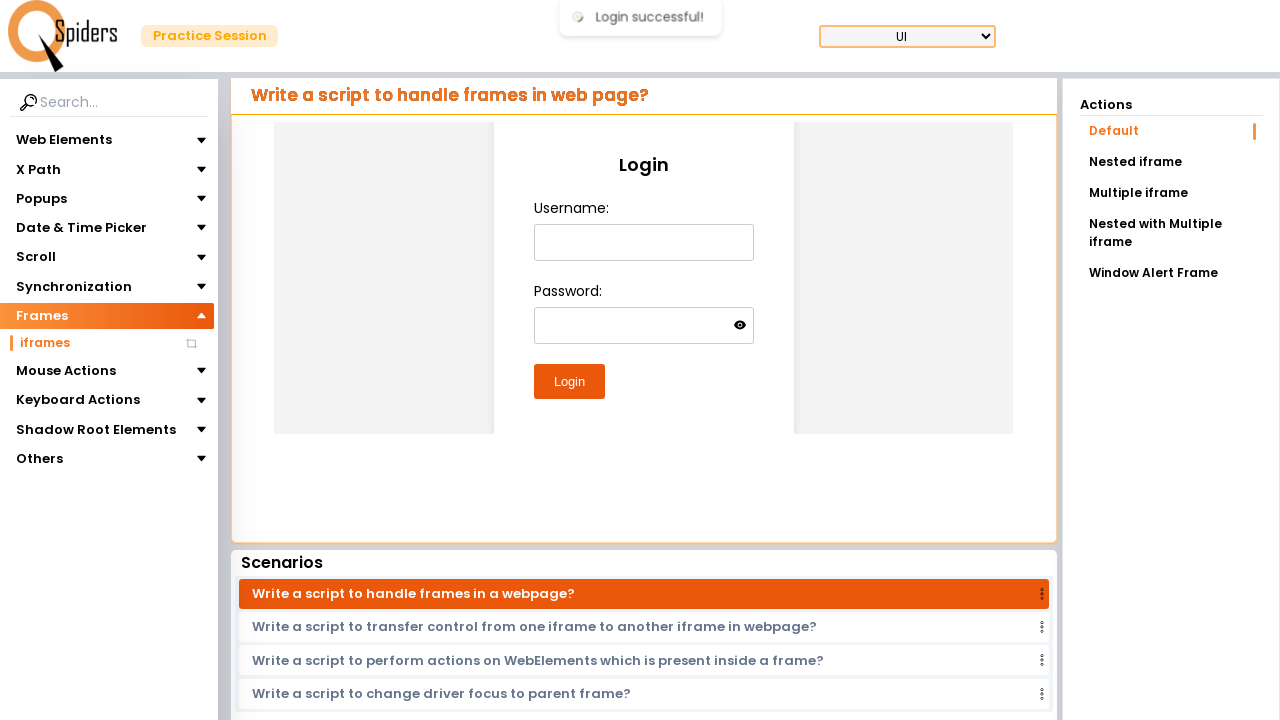

Clicked on Nested iframe link at (1171, 162) on text=Nested iframe
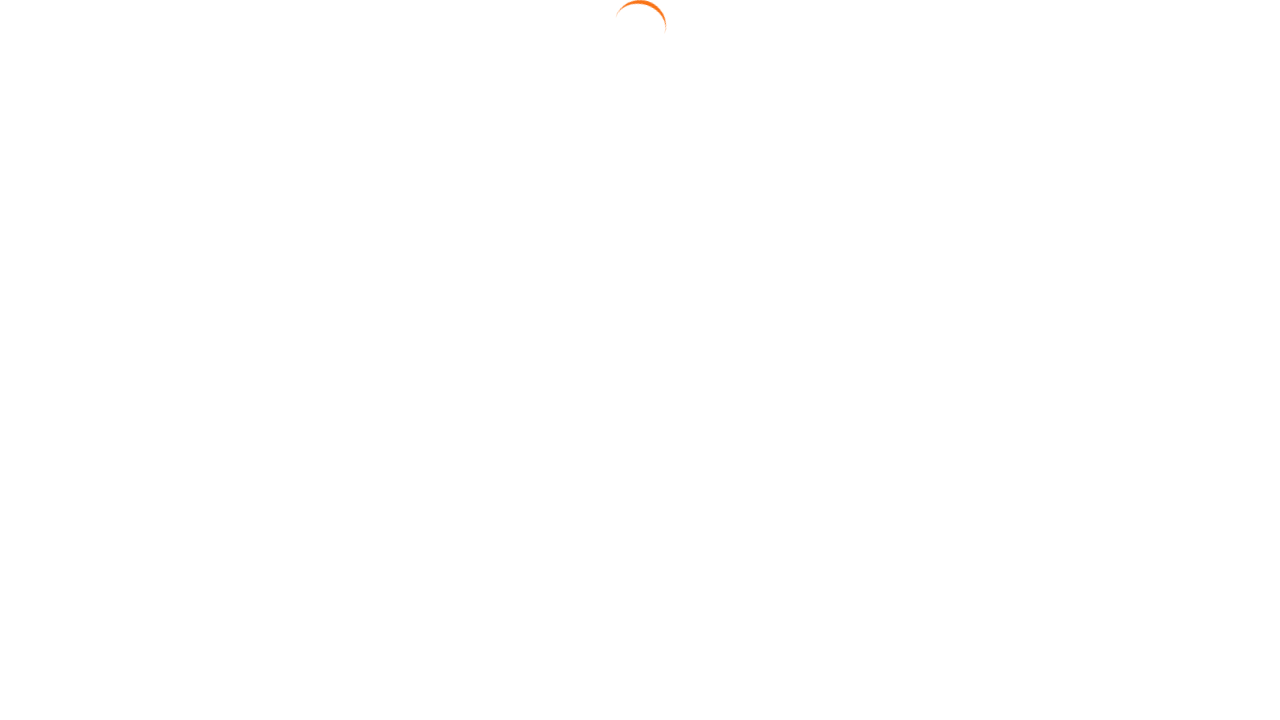

Located outer iframe
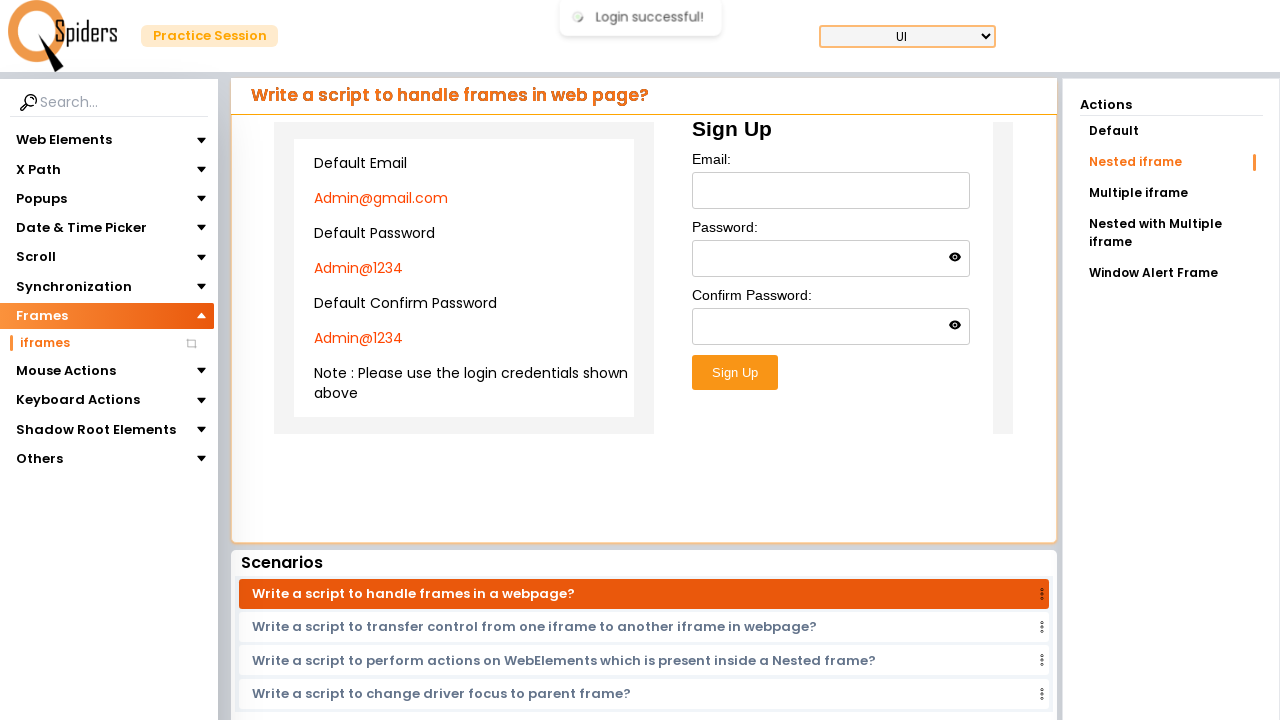

Located inner iframe within outer iframe
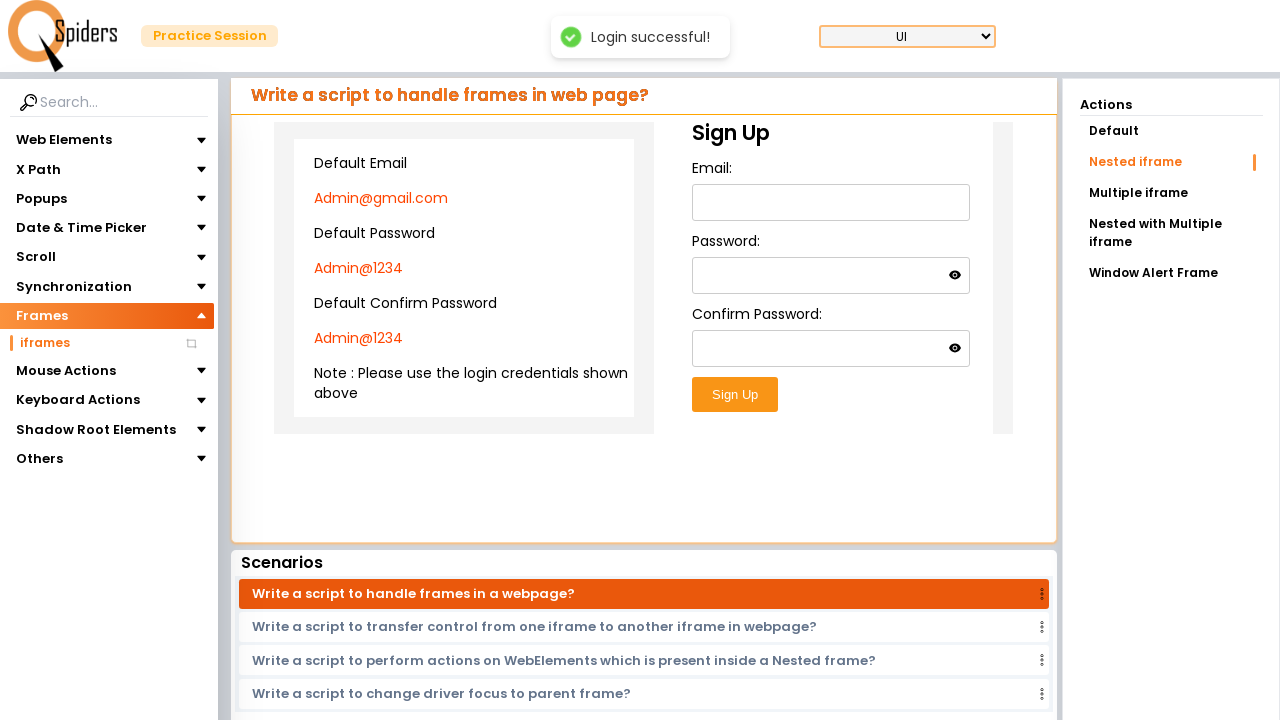

Filled email field with 'testuser@example.com' in nested iframe on iframe >> nth=0 >> internal:control=enter-frame >> iframe >> nth=0 >> internal:c
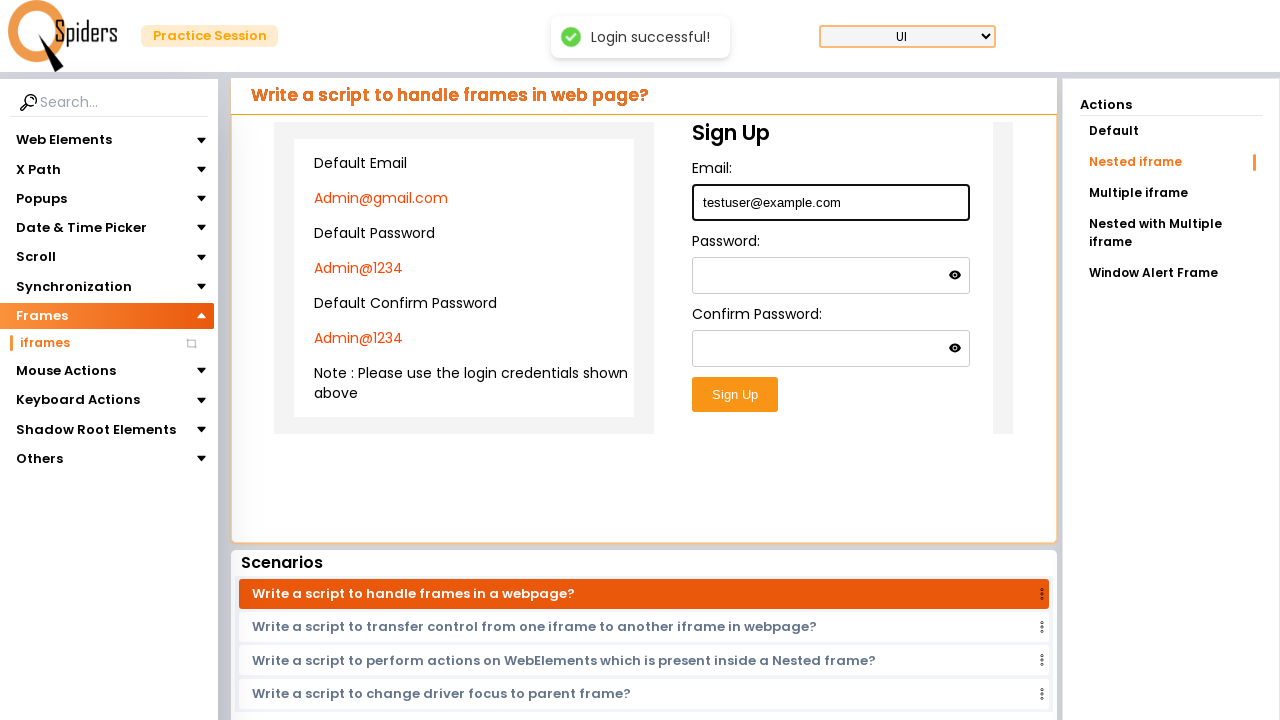

Filled password field with 'securePass123' in nested iframe on iframe >> nth=0 >> internal:control=enter-frame >> iframe >> nth=0 >> internal:c
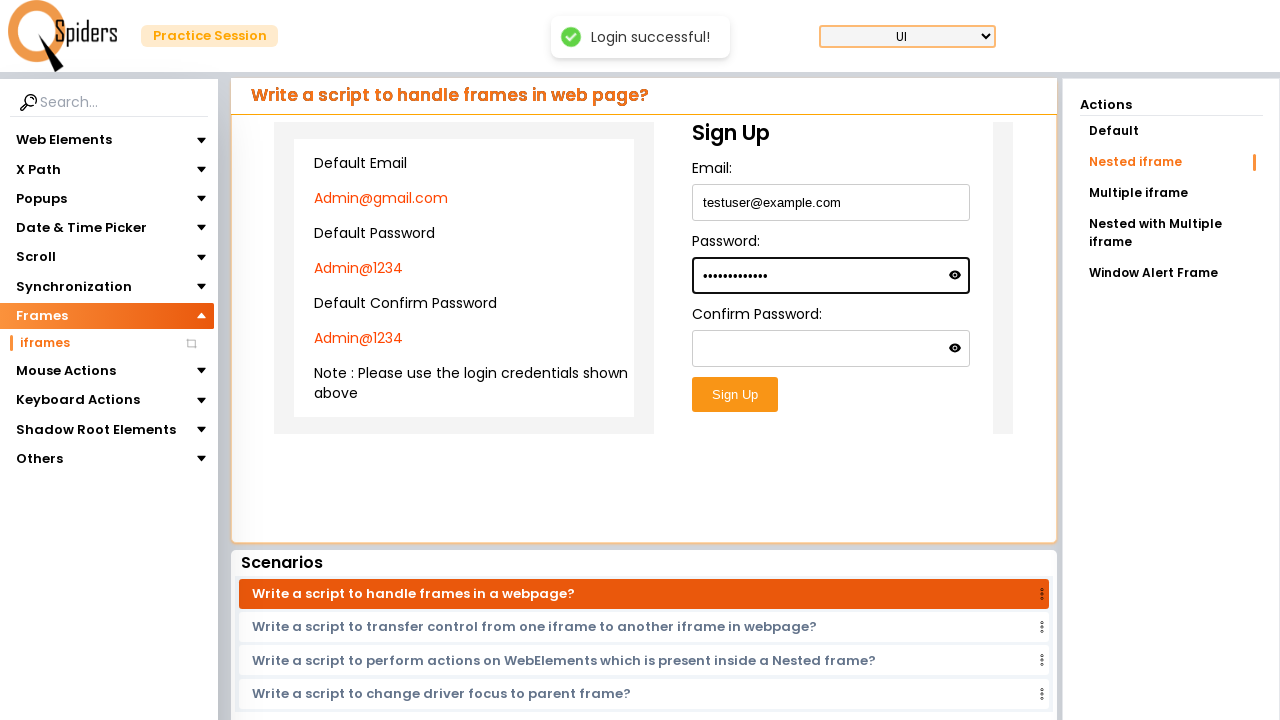

Filled confirm password field with 'securePass123' in nested iframe on iframe >> nth=0 >> internal:control=enter-frame >> iframe >> nth=0 >> internal:c
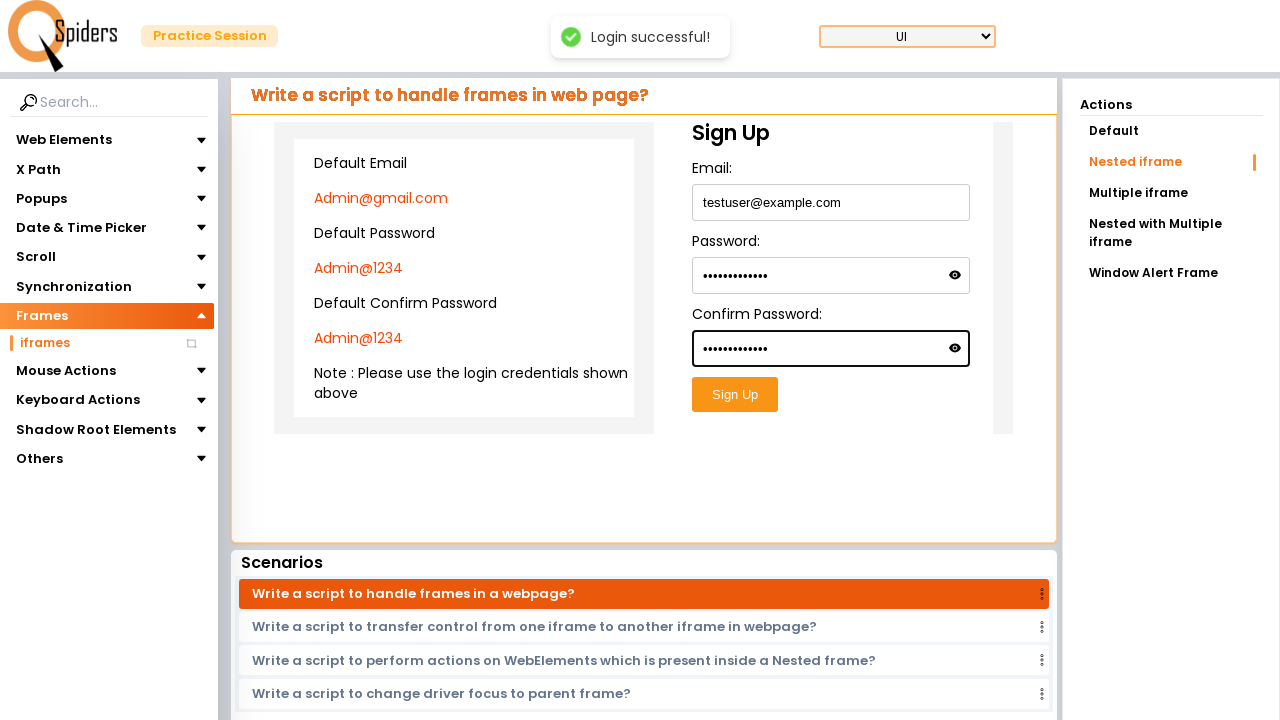

Clicked submit button in nested iframe registration form at (735, 395) on iframe >> nth=0 >> internal:control=enter-frame >> iframe >> nth=0 >> internal:c
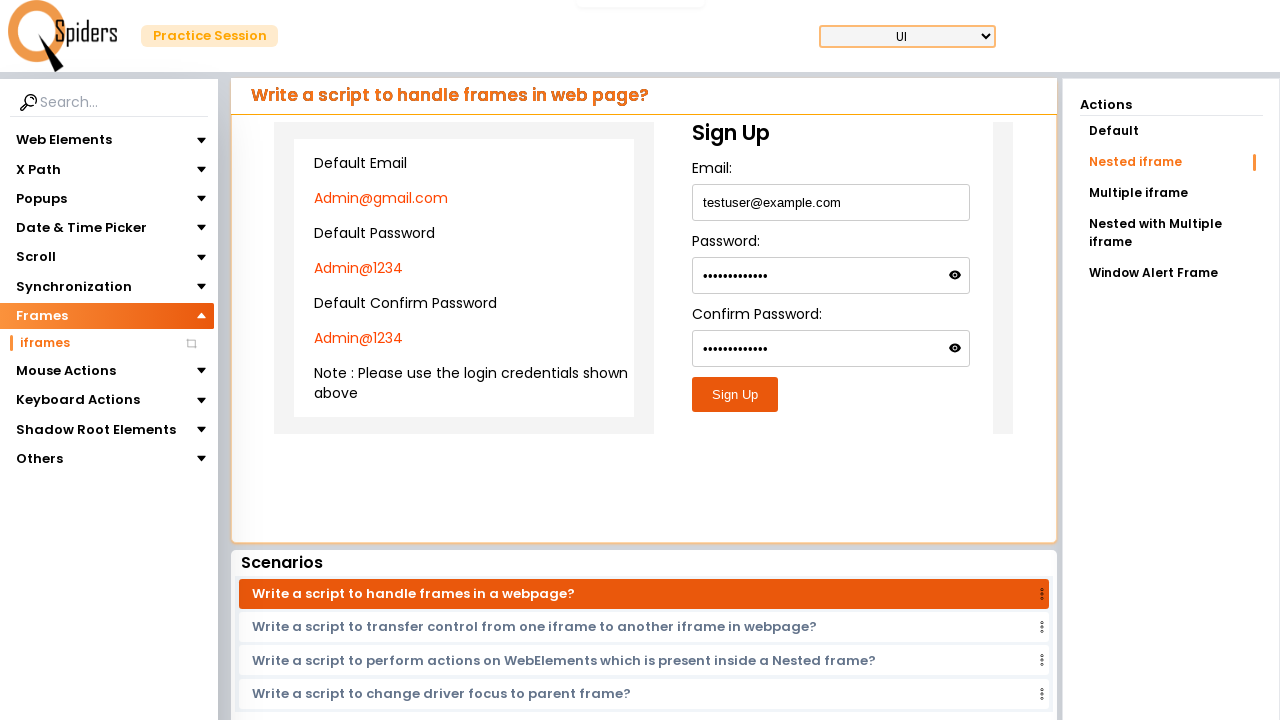

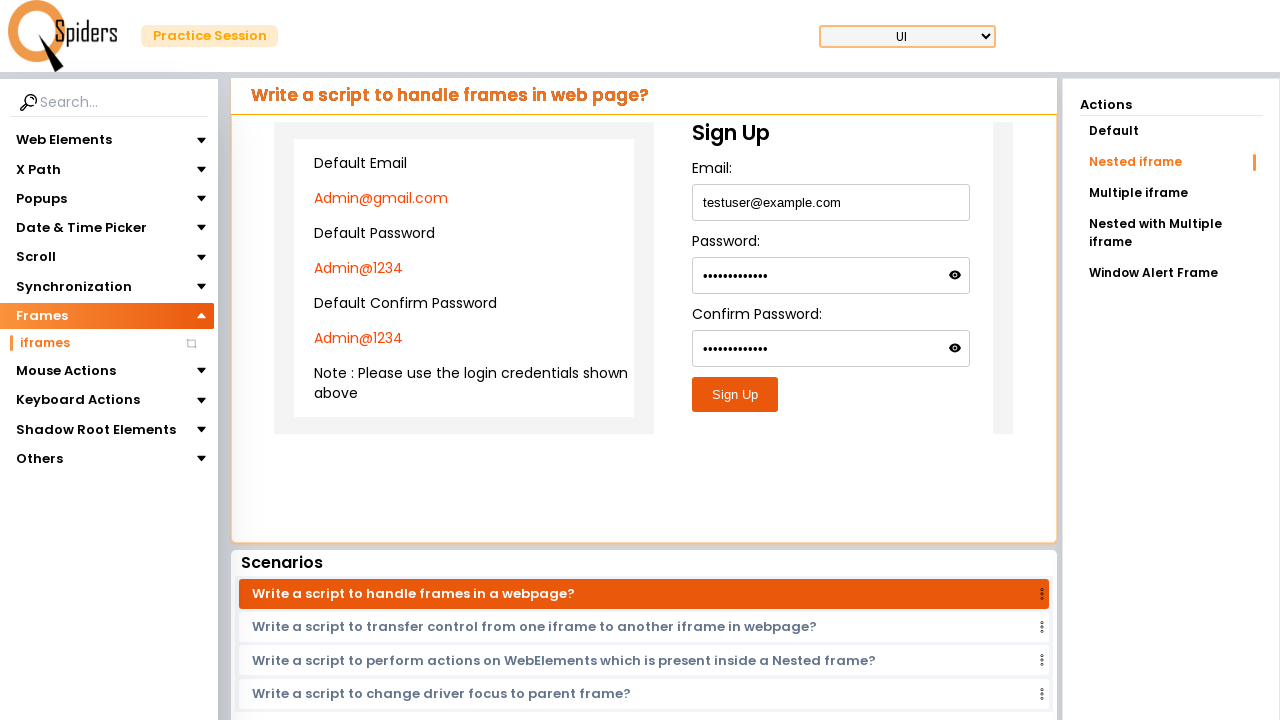